Tests Audible bestsellers page pagination by waiting for product listings to load and clicking through to the next page of results.

Starting URL: https://www.audible.com/adblbestsellers?ref=a_search_t1_navTop_pl0cg1c0r0&pf_rd_p=adc4b13b-d074-4e1c-ac46-9f54aa53072b&pf_rd_r=1F7DV0MPHV77Z61RX566

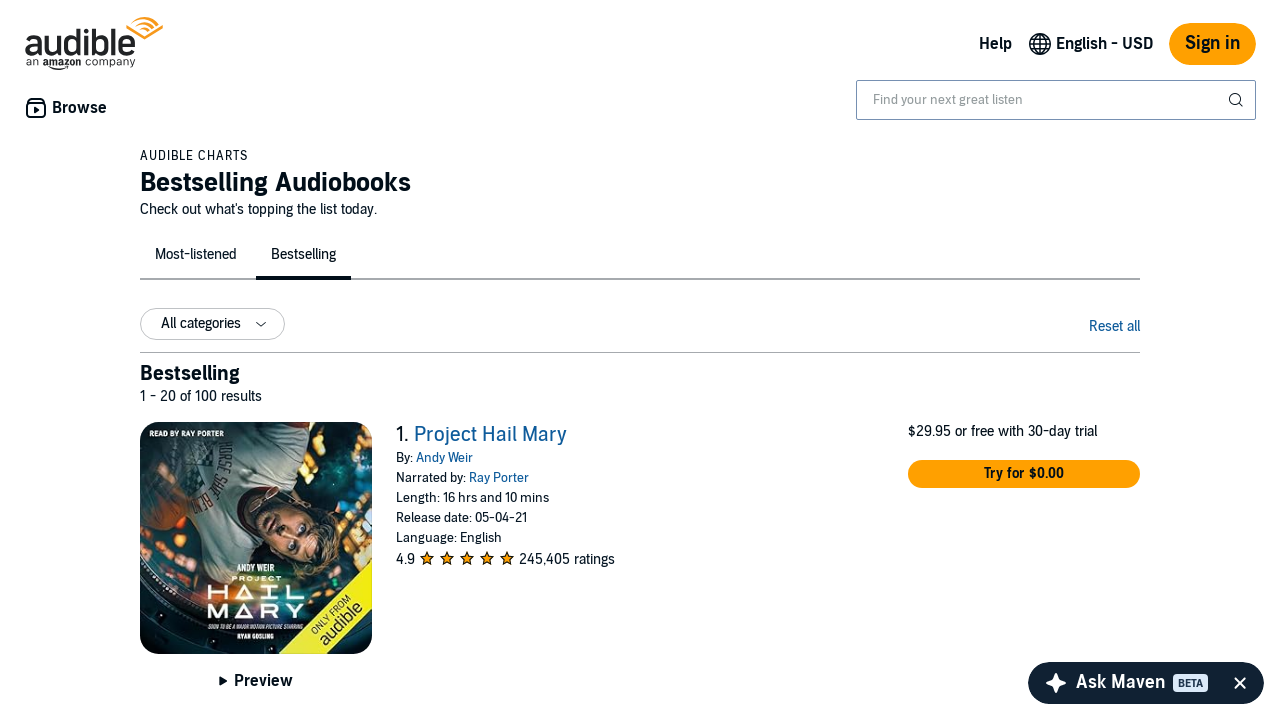

Waited for pagination elements to load
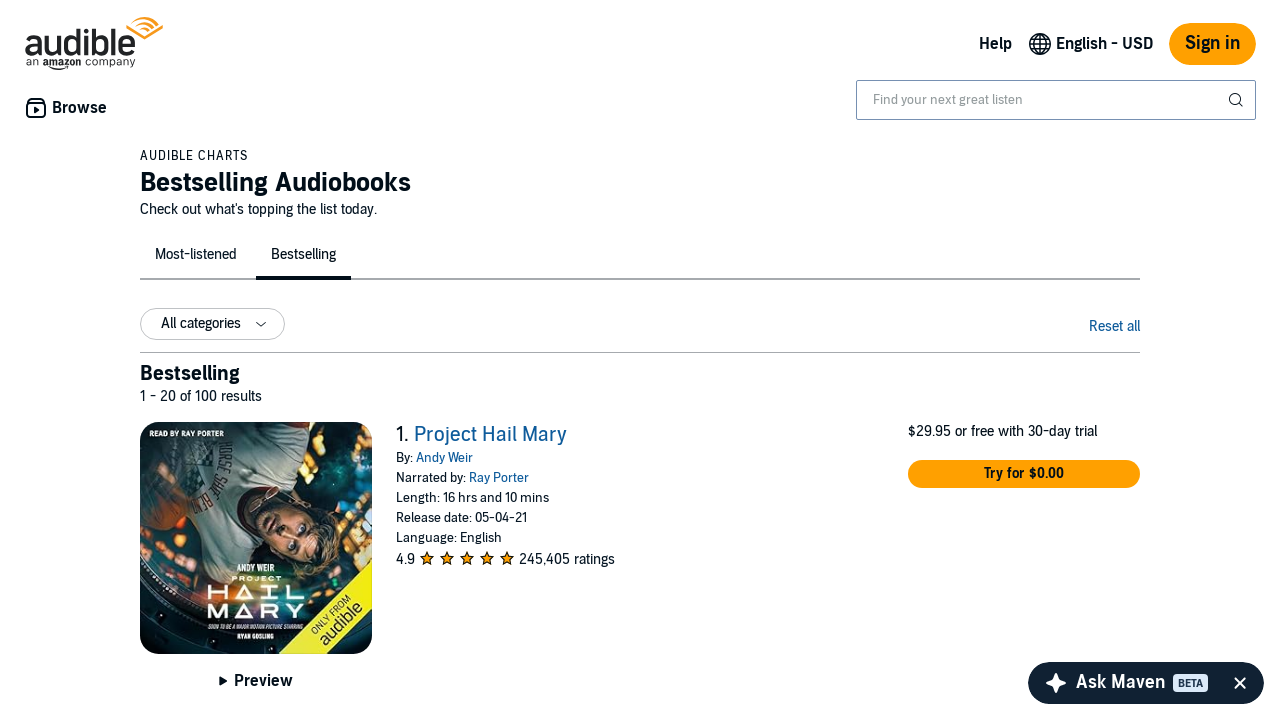

Waited for product container to load
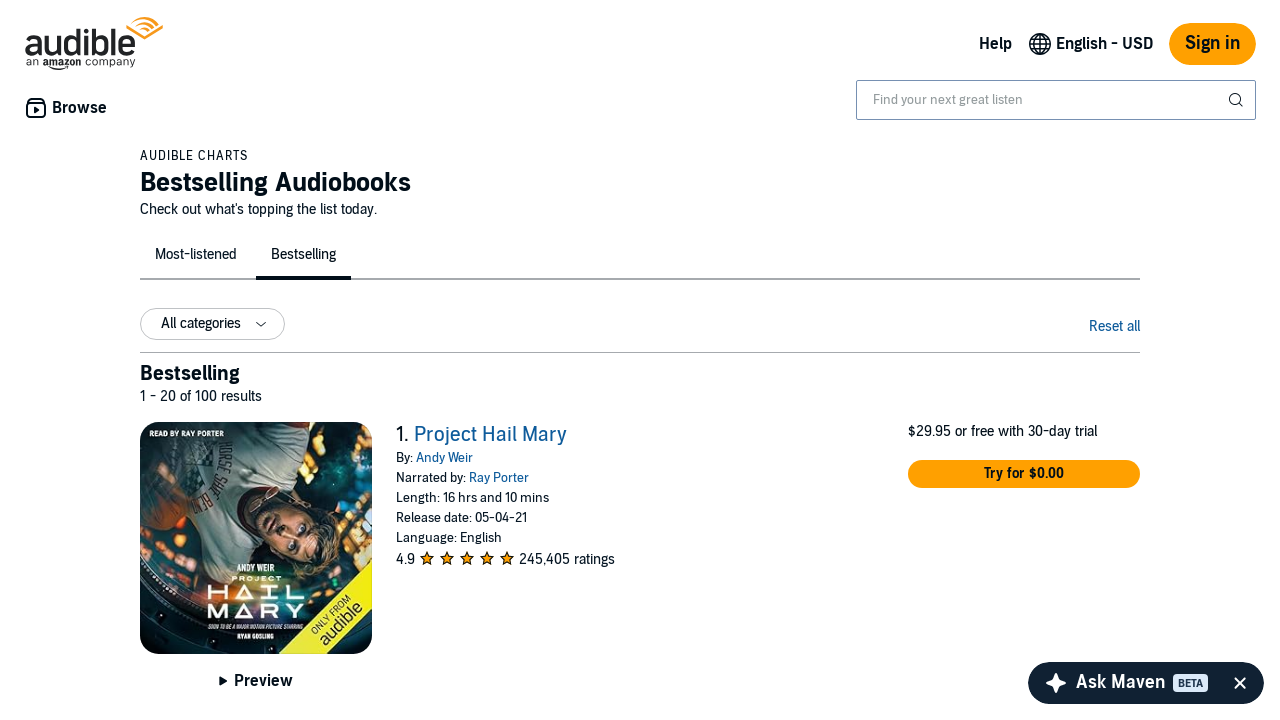

Waited for product list items to be visible
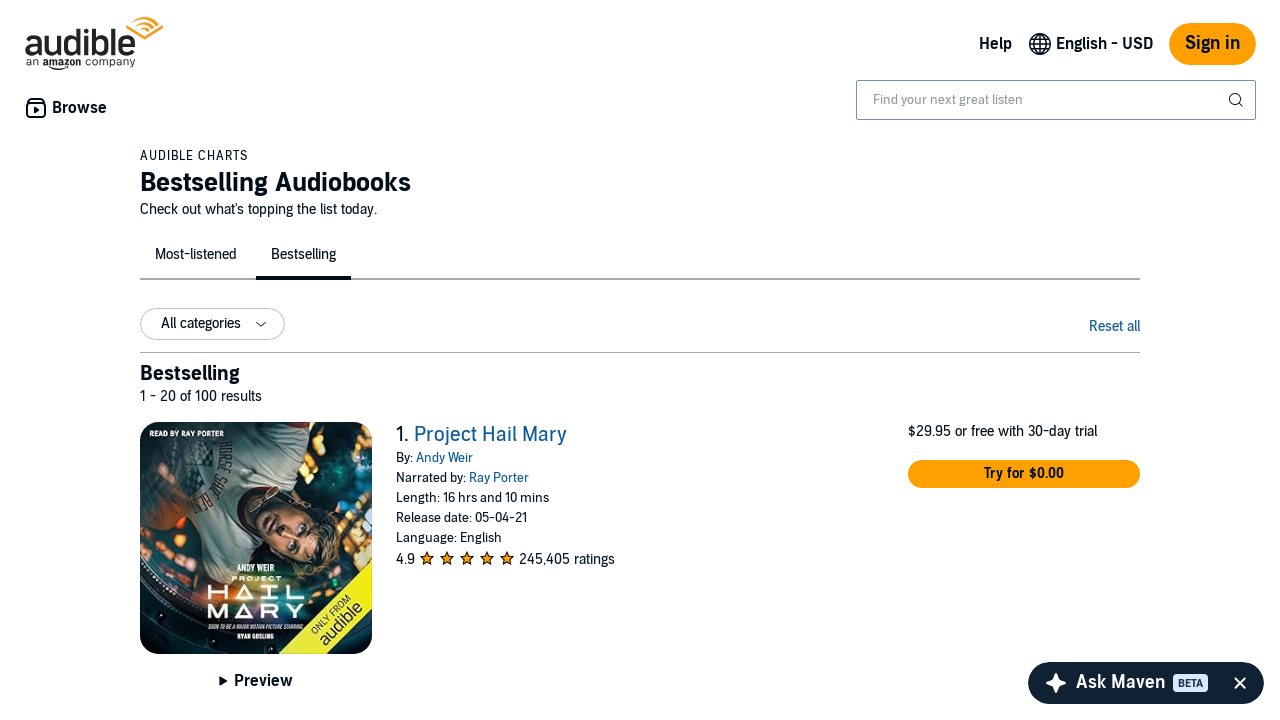

Clicked next page button to navigate to second page at (1124, 536) on span.nextButton
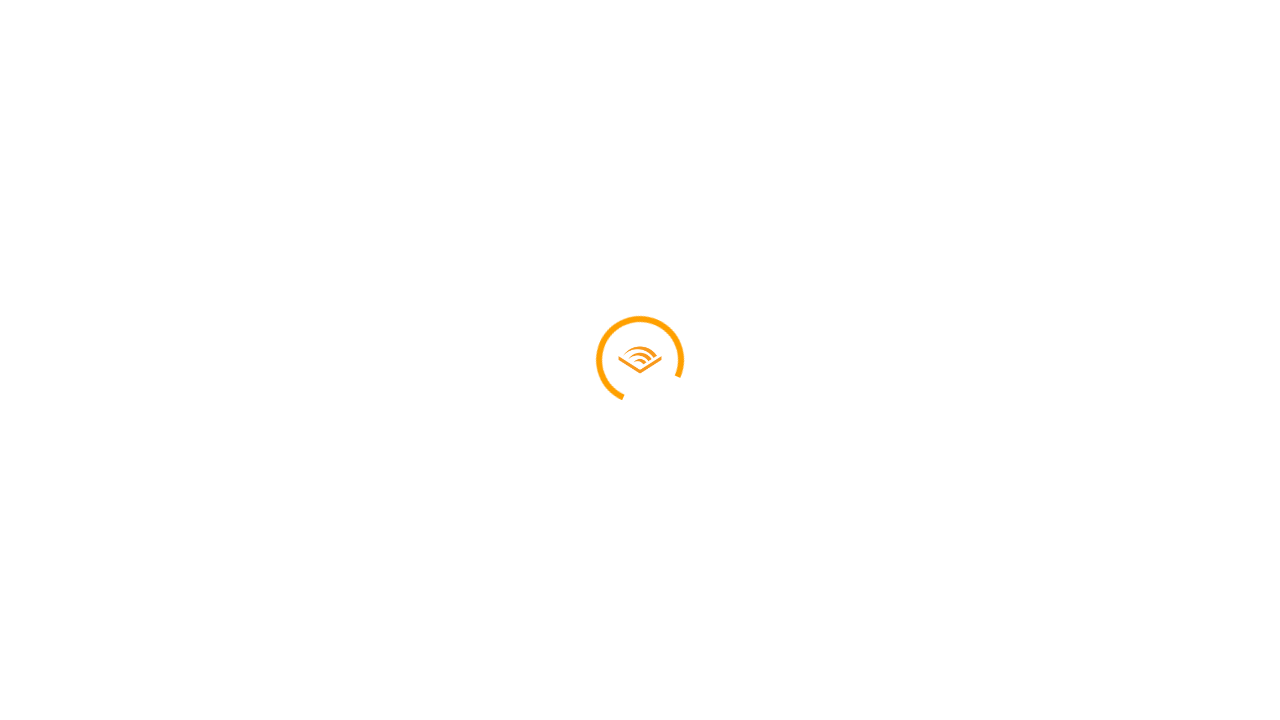

Waited for product list items to load on next page
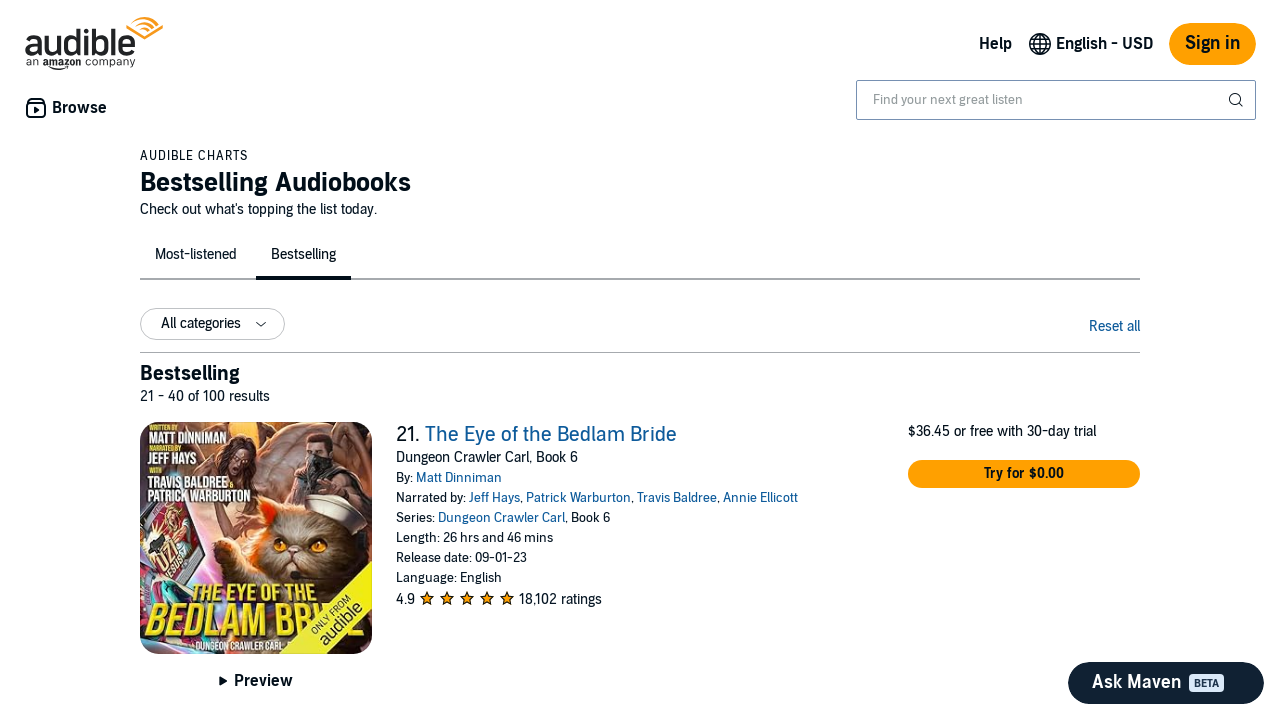

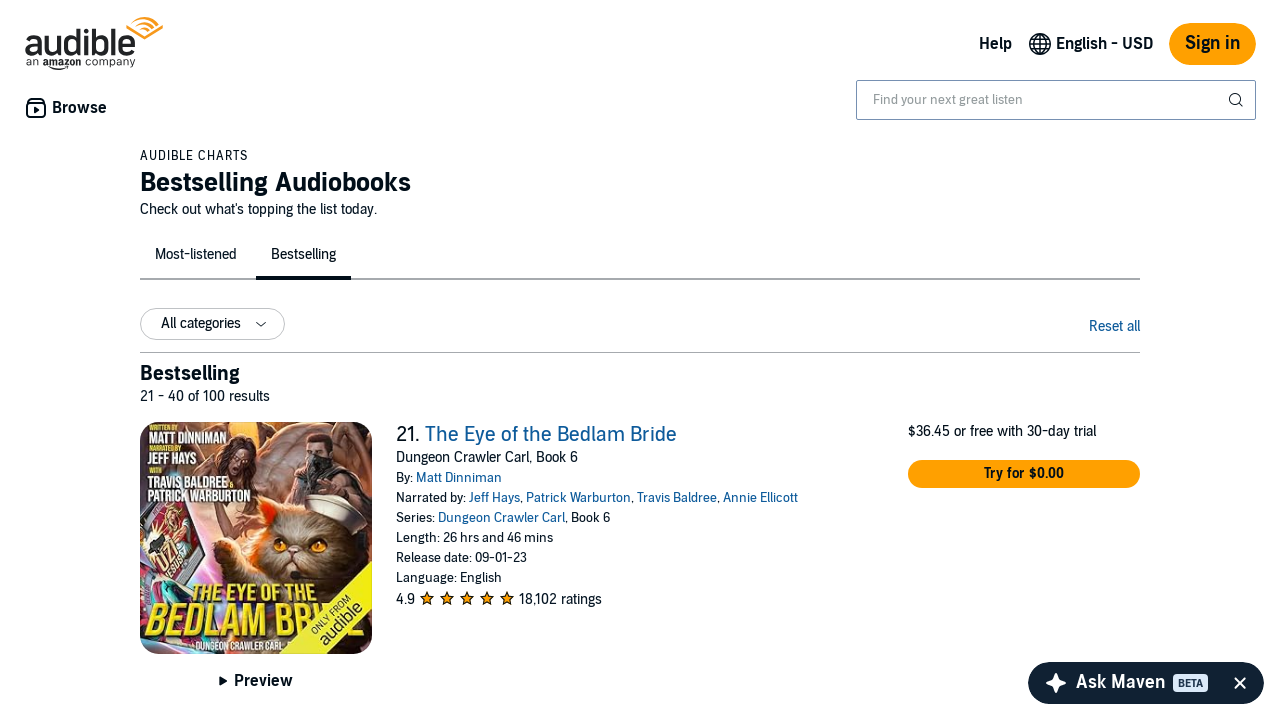